Verifies that the login page displays a "Login" header text

Starting URL: https://opensource-demo.orangehrmlive.com/

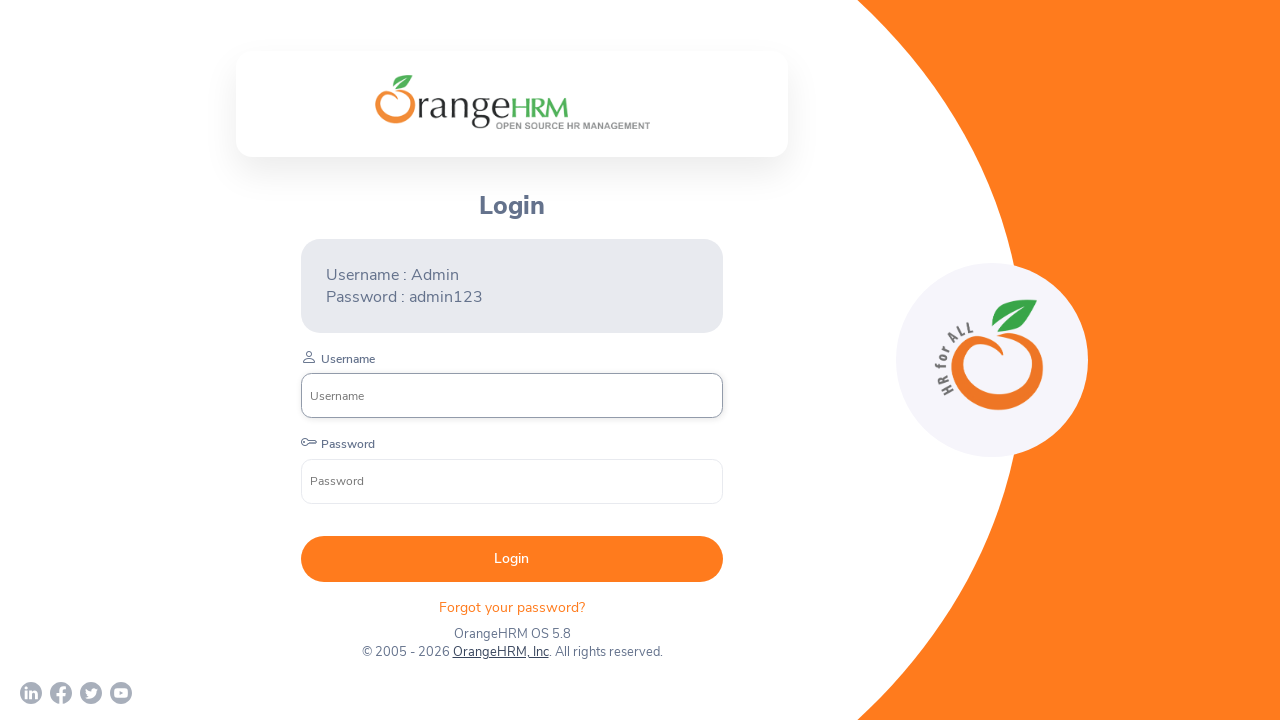

Located Login header element
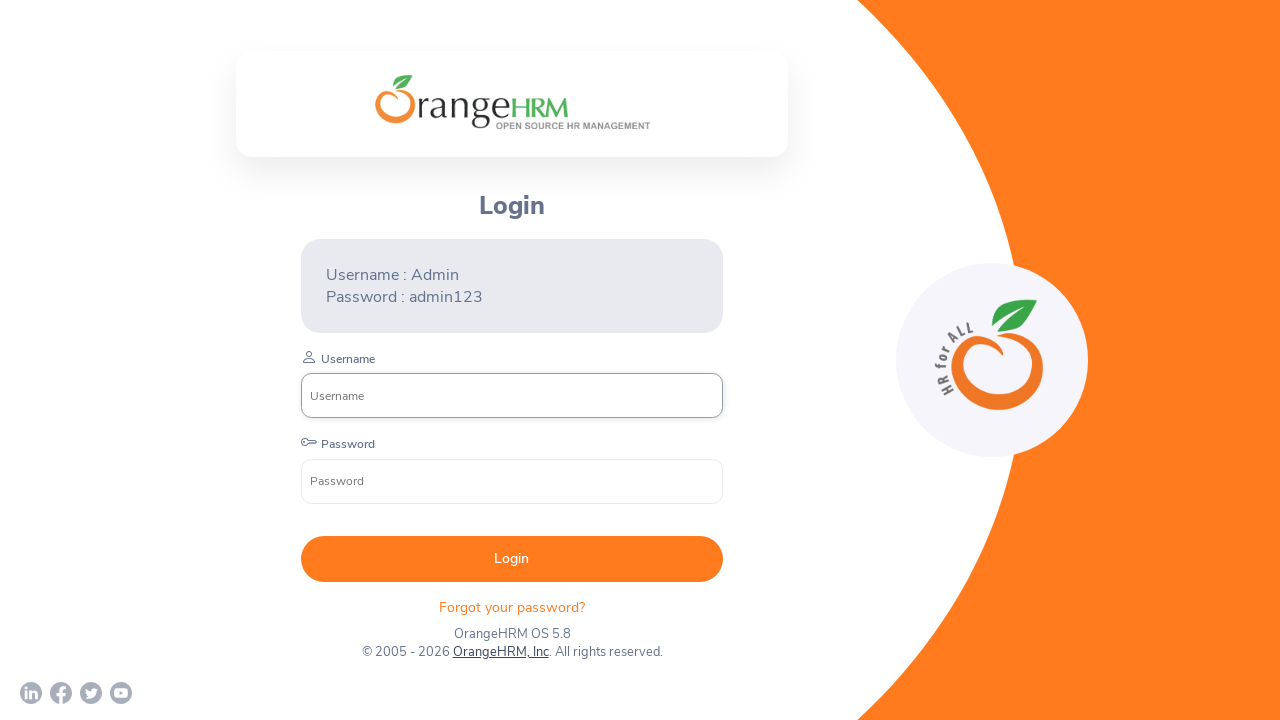

Login header element became visible
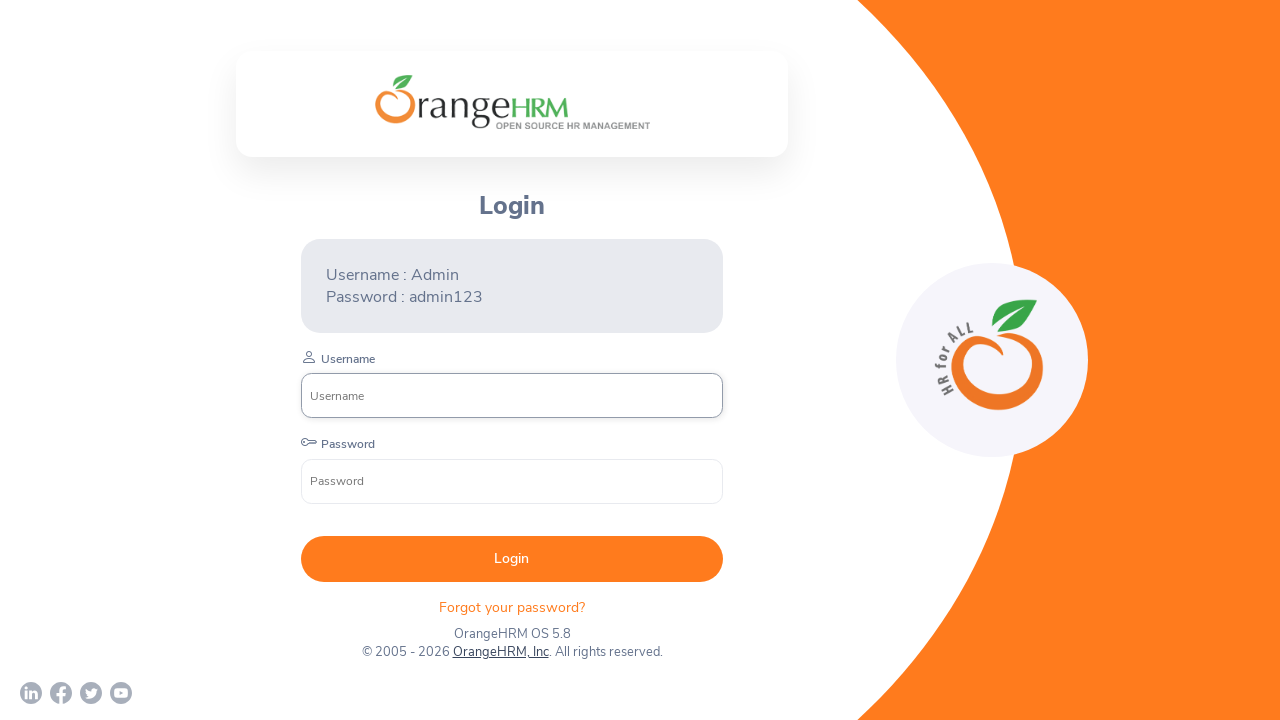

Retrieved Login header text content
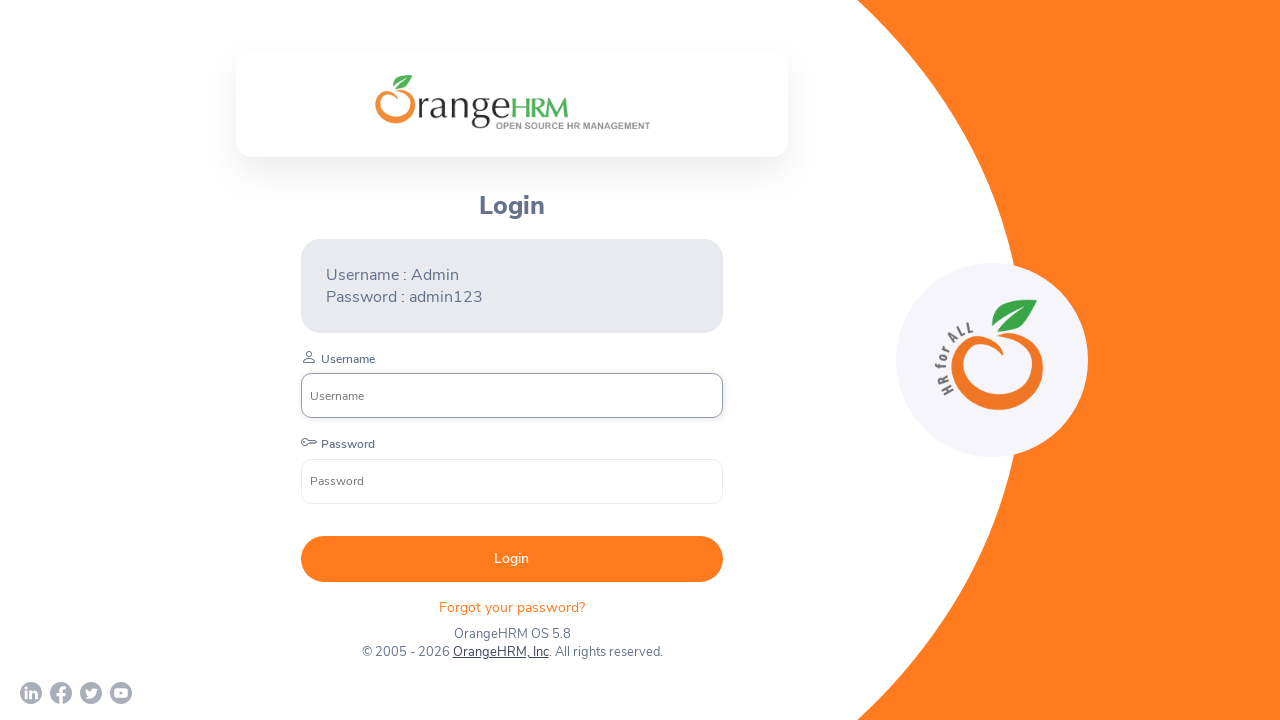

Verified that header text equals 'Login'
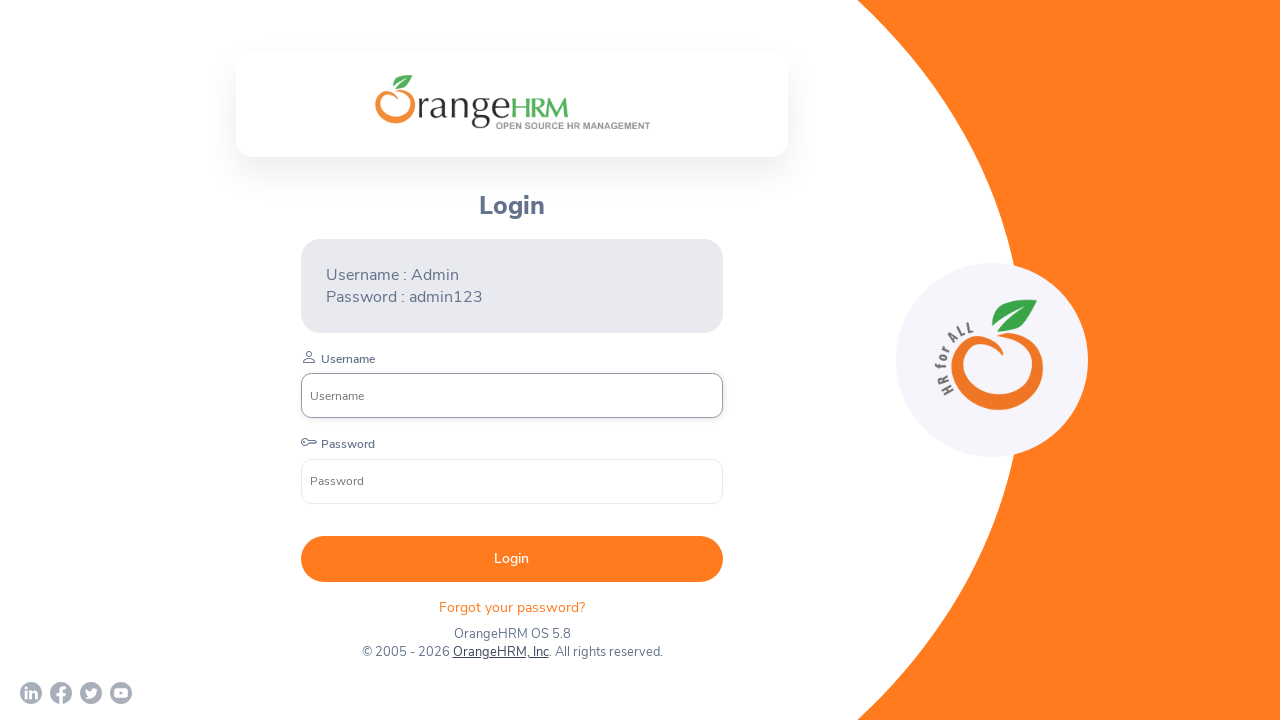

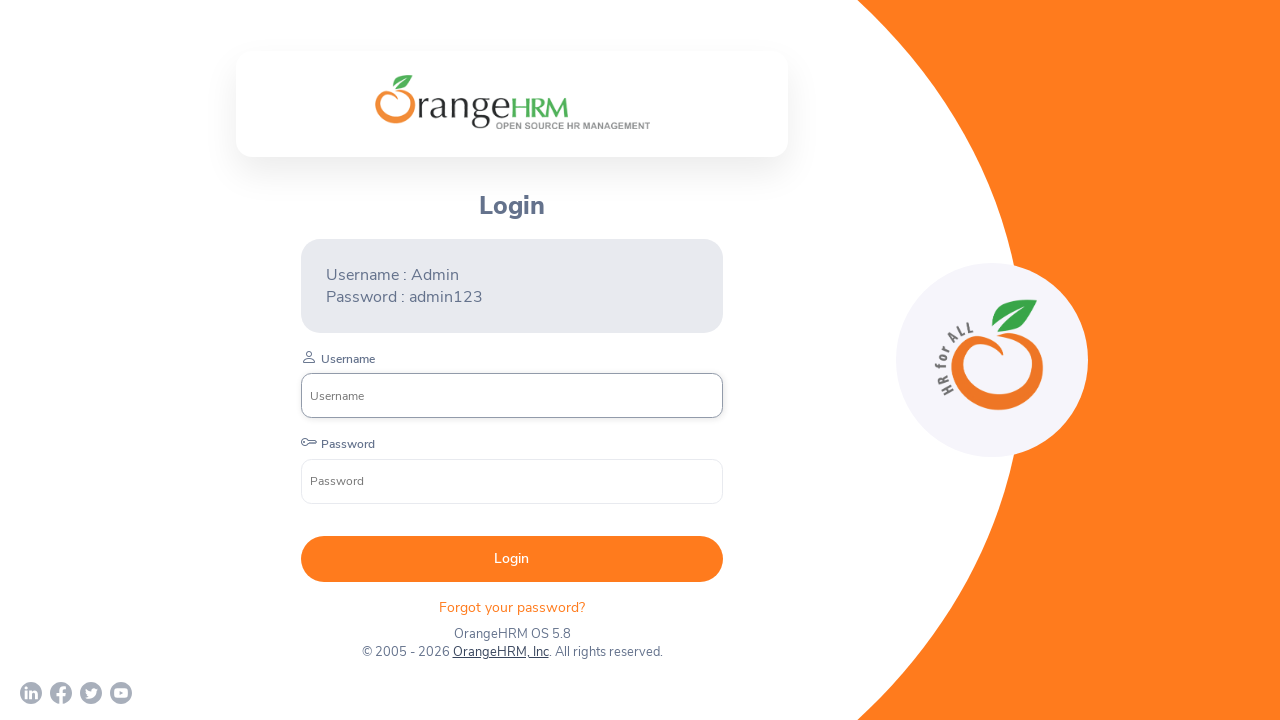